Navigates to Selenium web form page and types text into an input field

Starting URL: https://www.selenium.dev/selenium/web/web-form.html

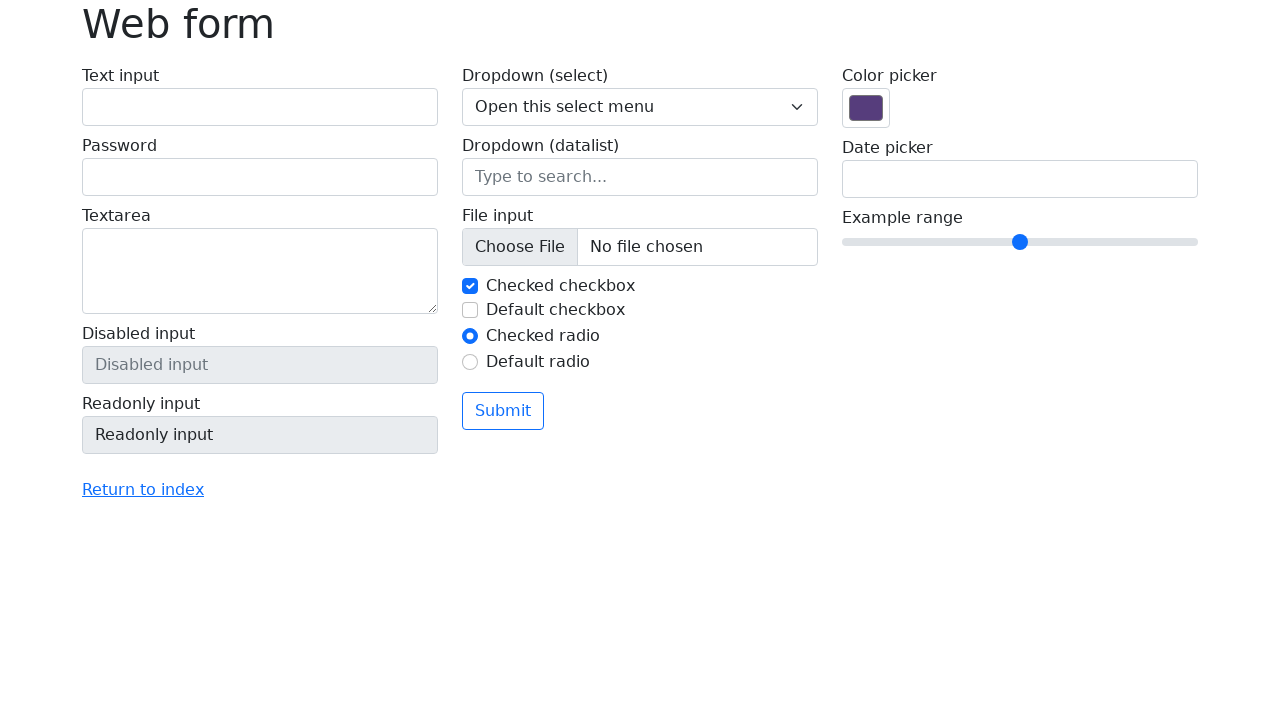

Navigated to Selenium web form page
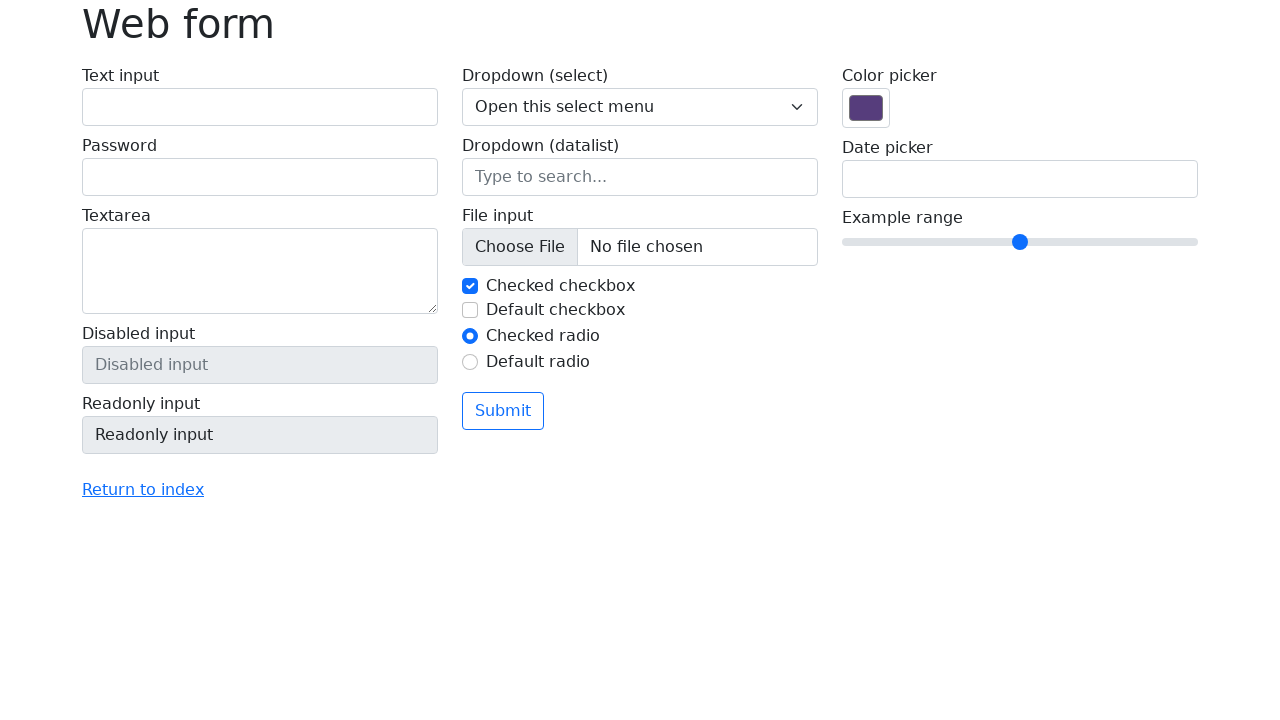

Typed text into input field on #my-text-id
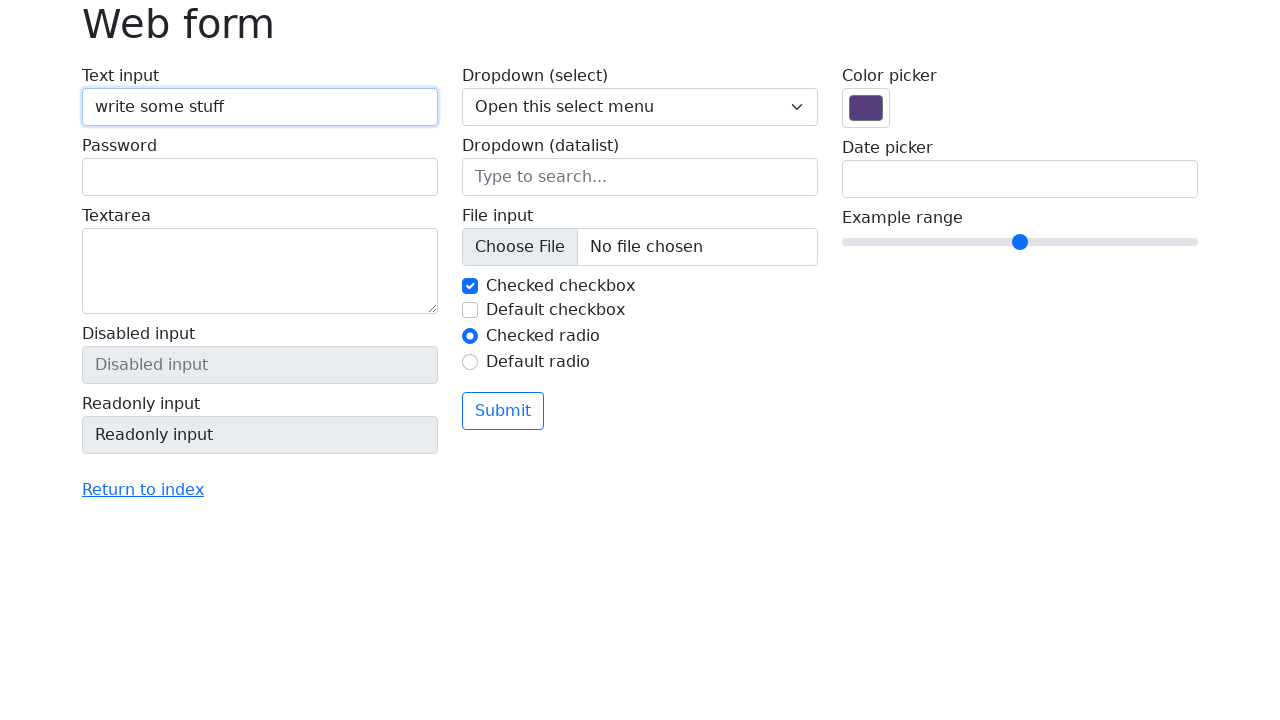

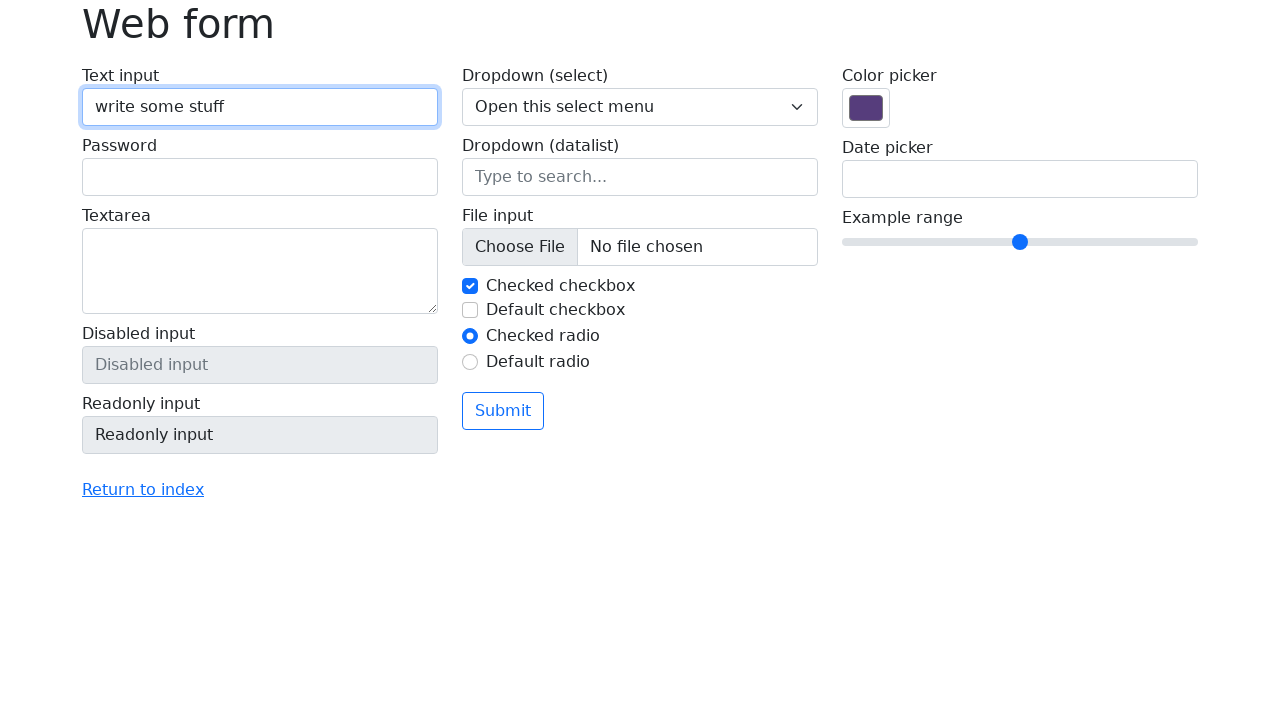